Tests window handling by opening multiple tabs/windows for different websites and switching between them to verify URLs

Starting URL: https://testotomasyonu.com/

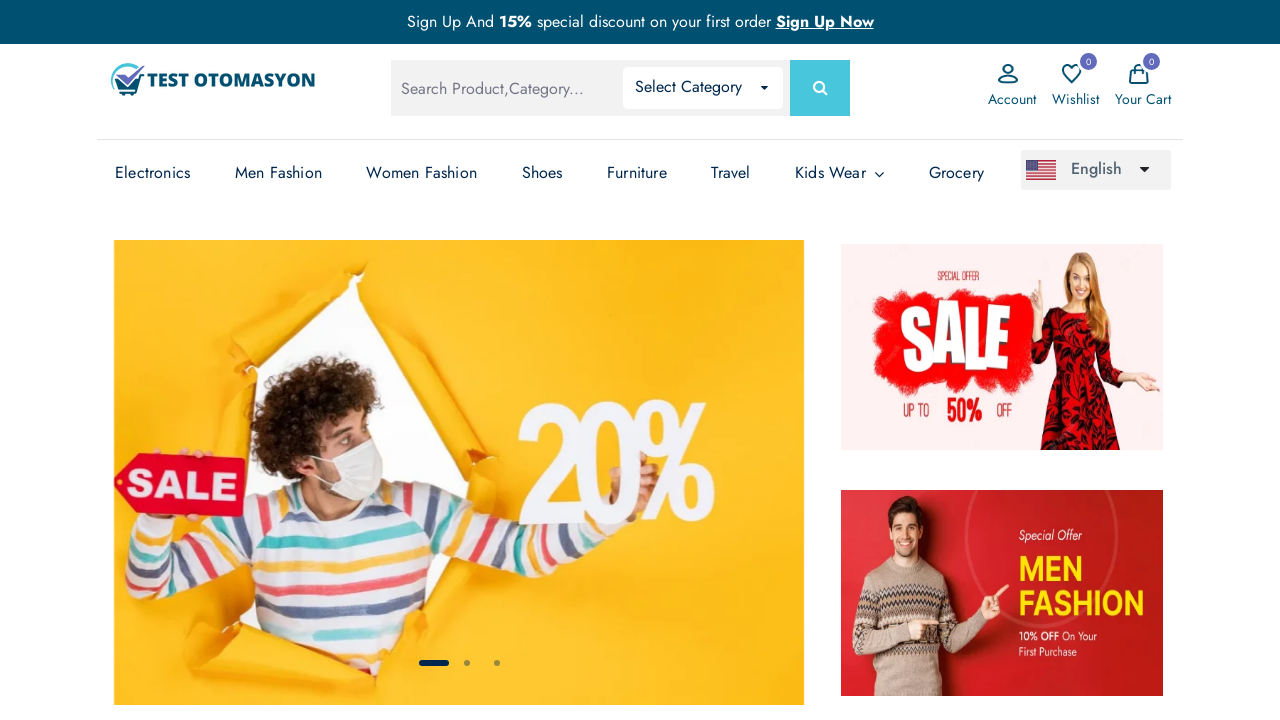

Stored initial page context for testotomasyonu.com
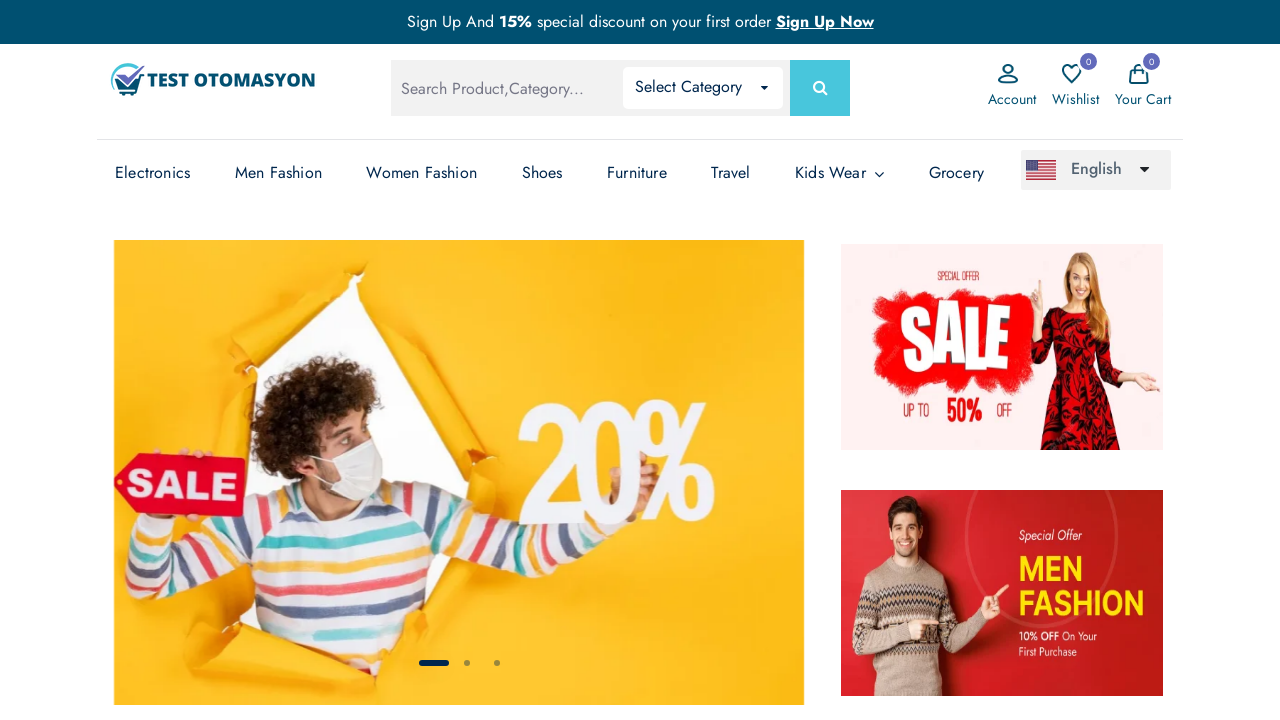

Opened new page context for WiseQuarter
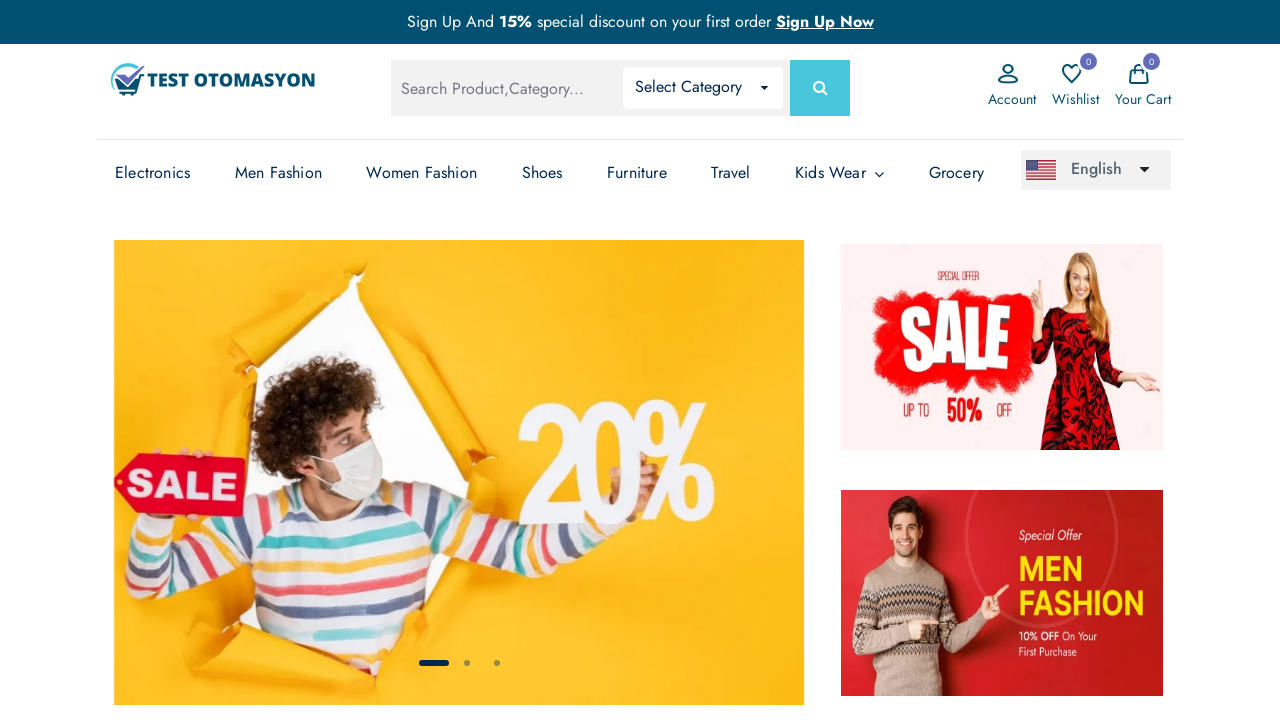

Navigated WiseQuarter page to https://www.wisequarter.com
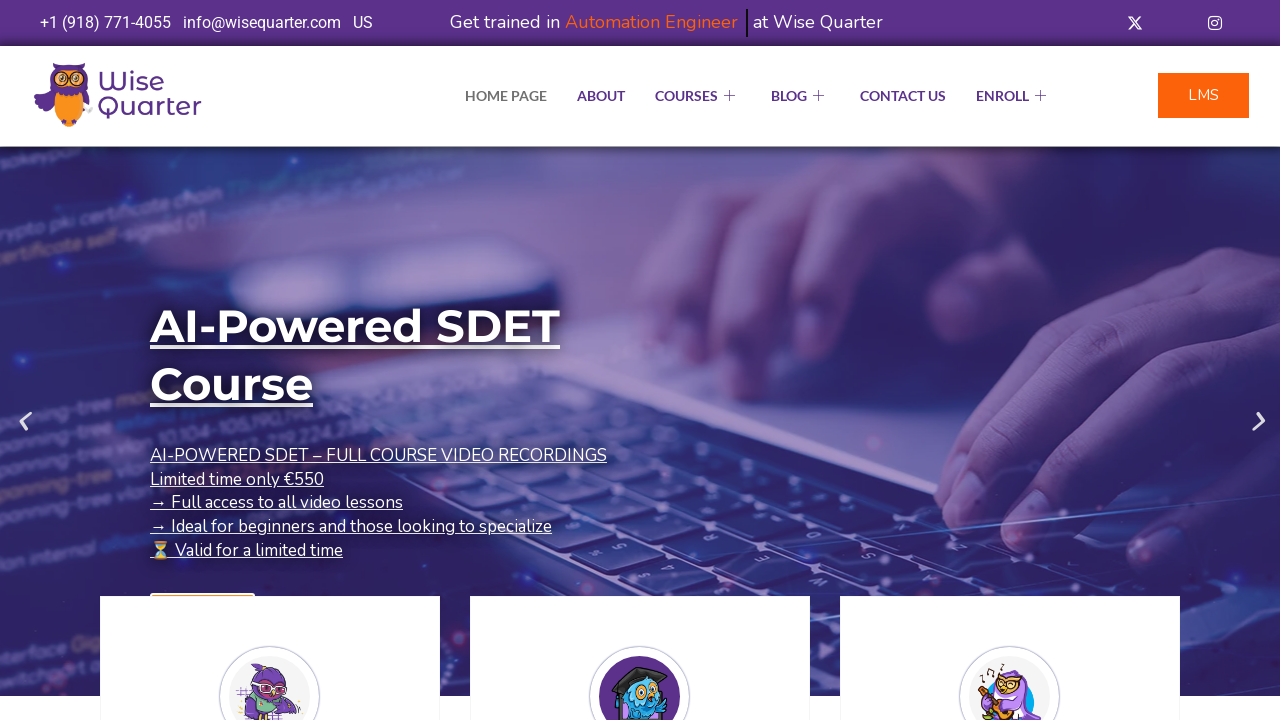

Opened new page context for YouTube
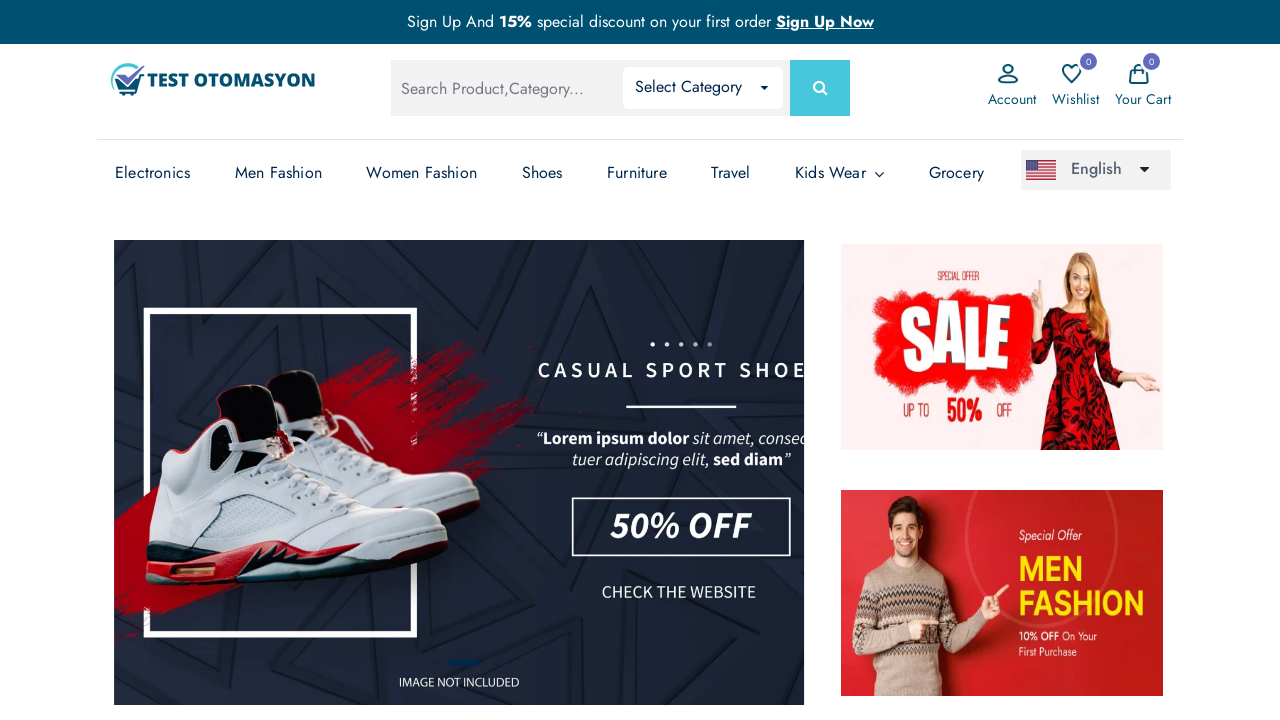

Navigated YouTube page to https://www.youtube.com
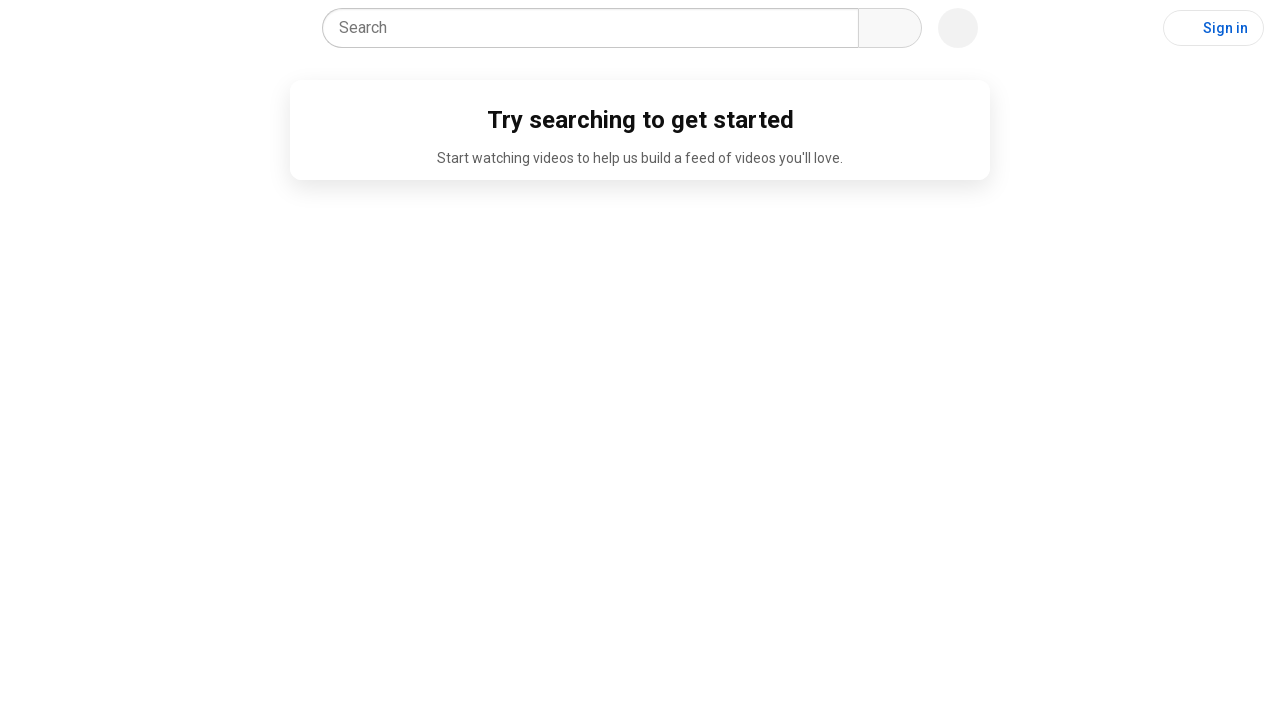

Switched to testotomasyonu.com page
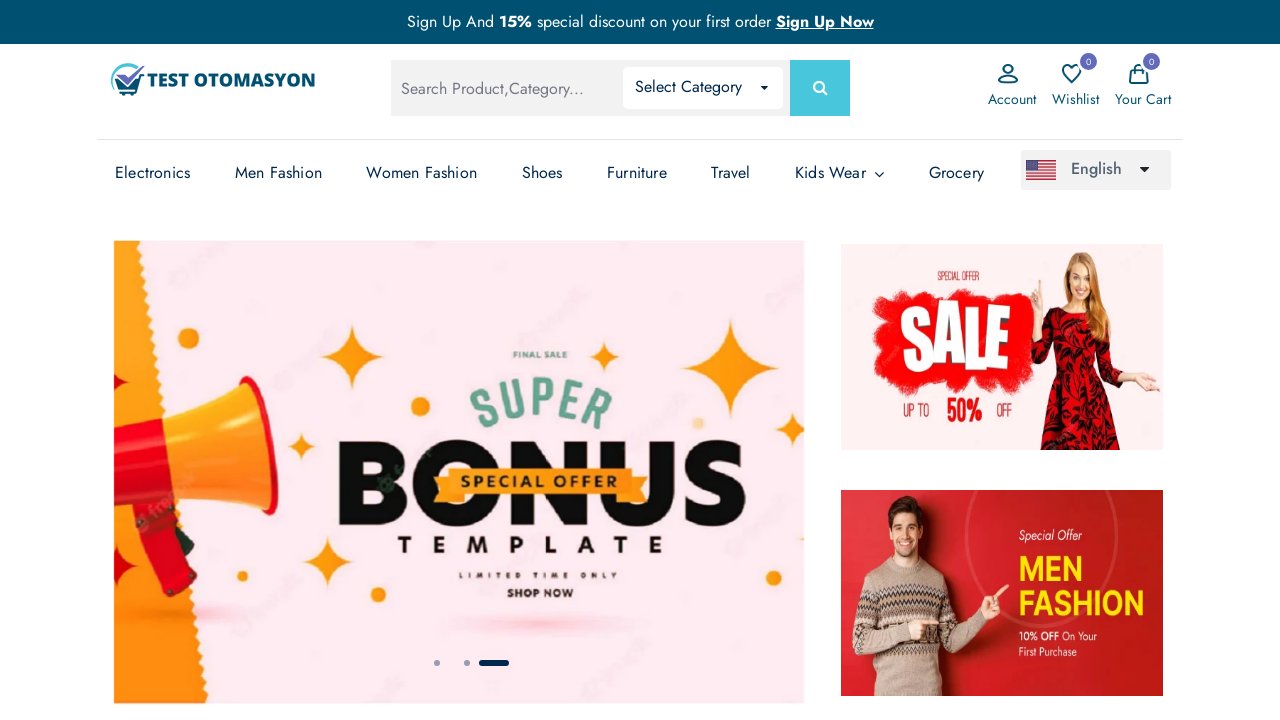

Verified testotomasyonu.com URL contains expected domain
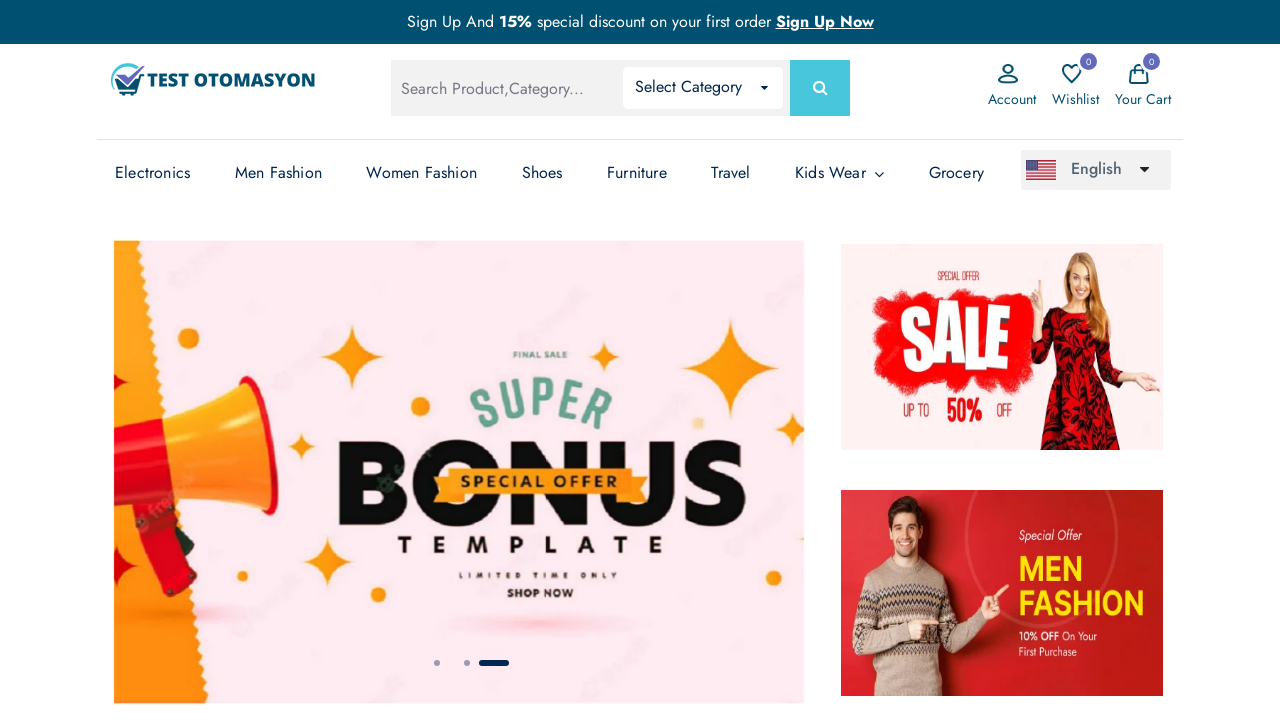

Switched to WiseQuarter page
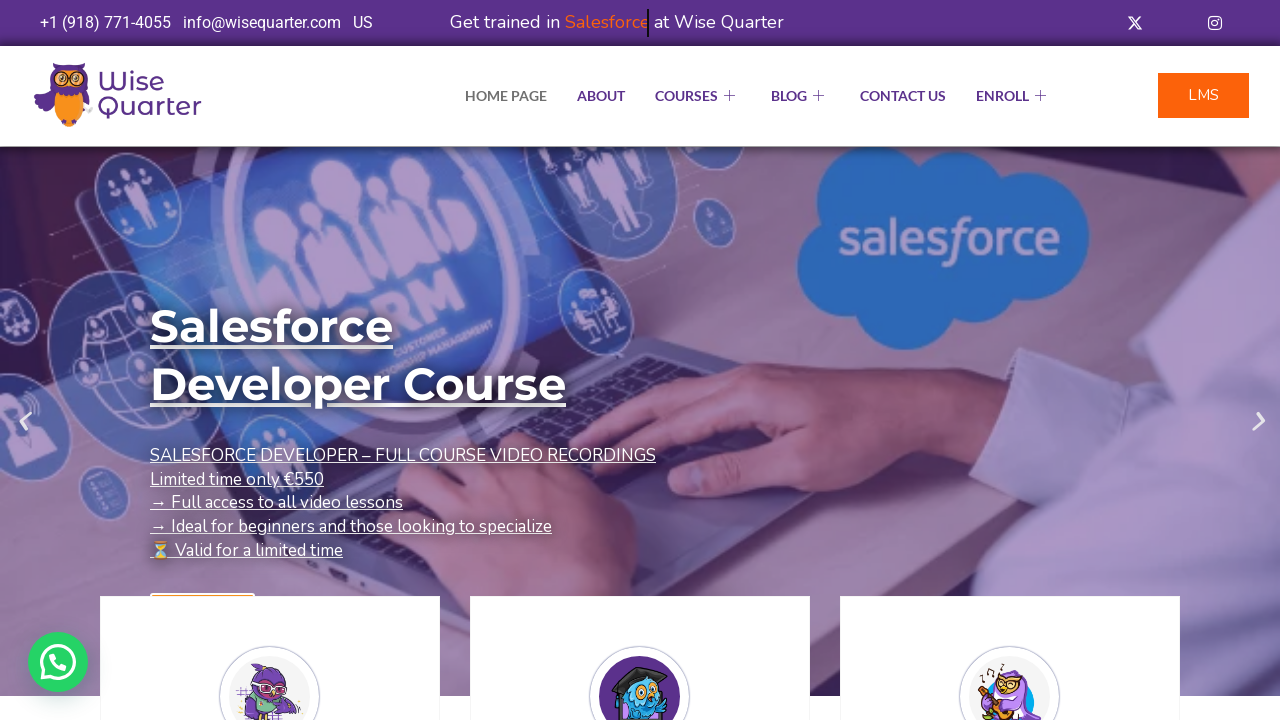

Verified WiseQuarter URL contains expected domain
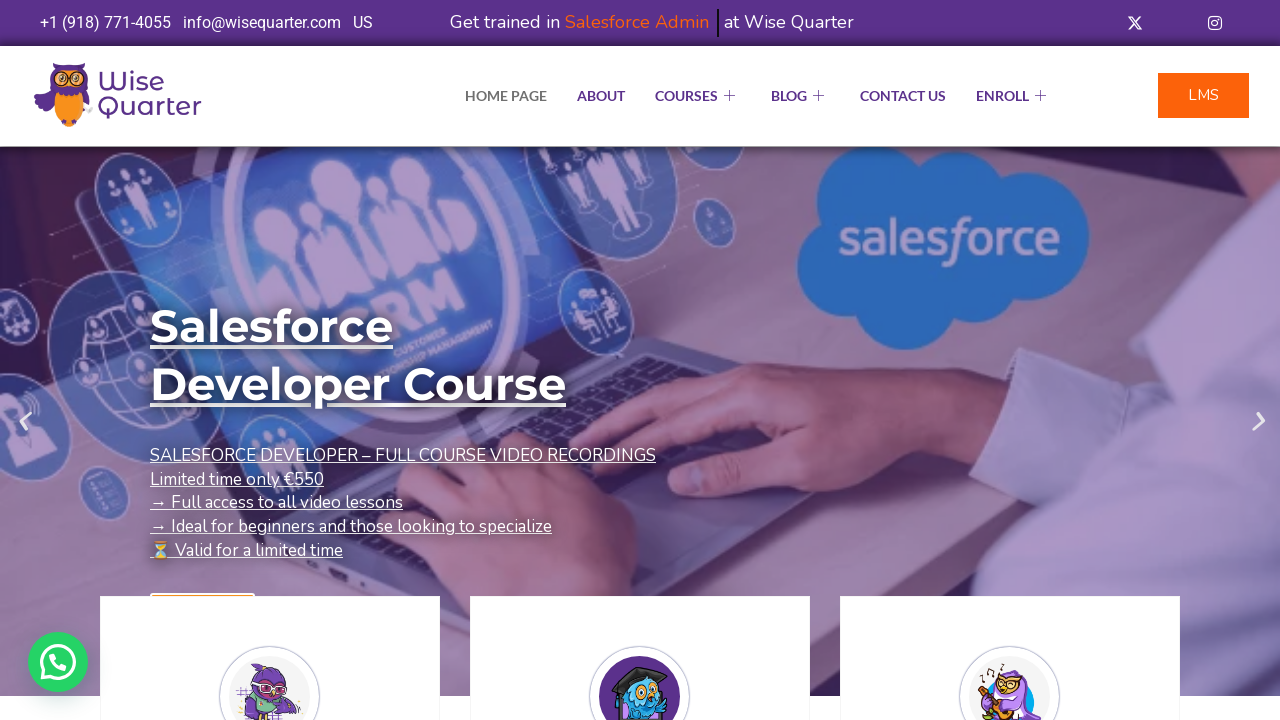

Switched to YouTube page
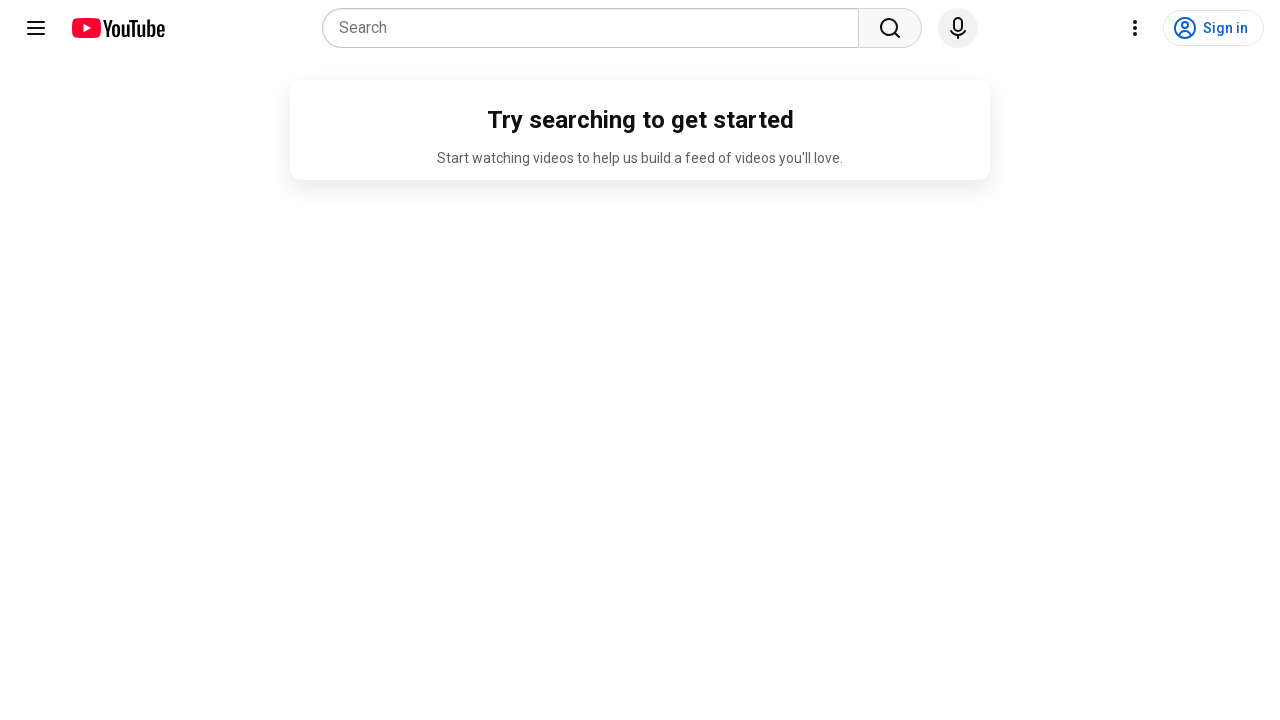

Verified YouTube URL contains expected domain
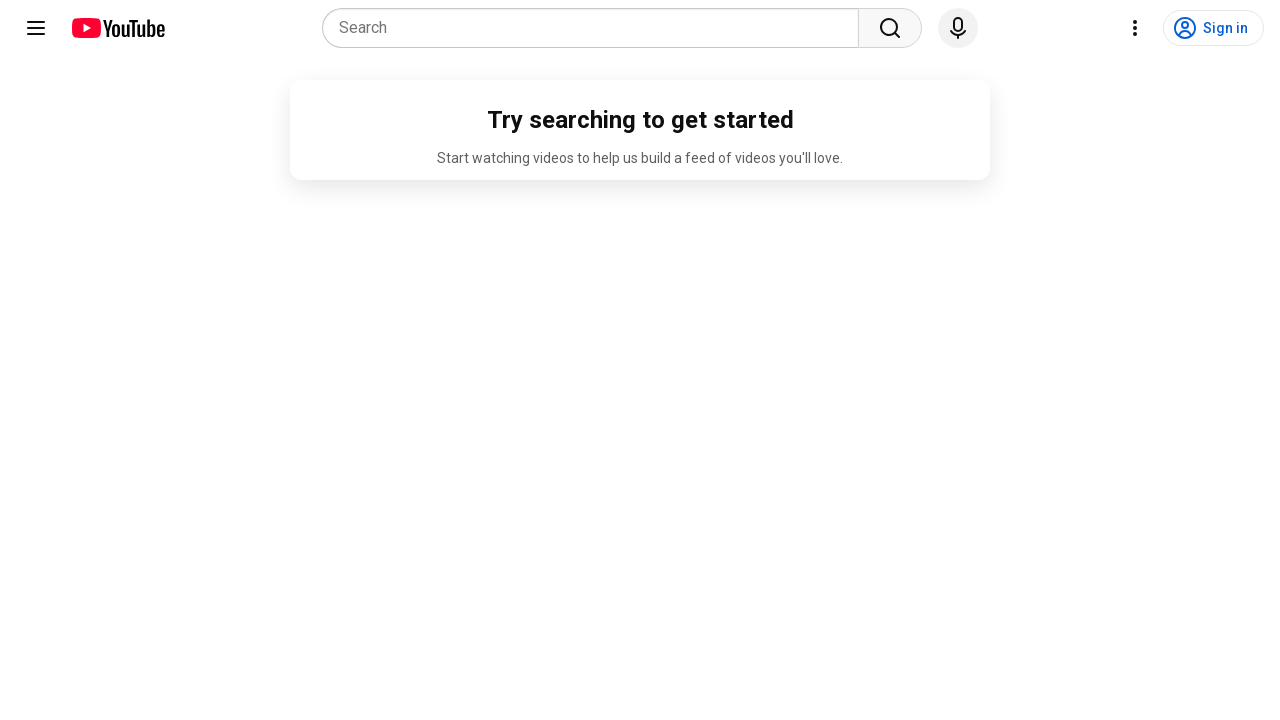

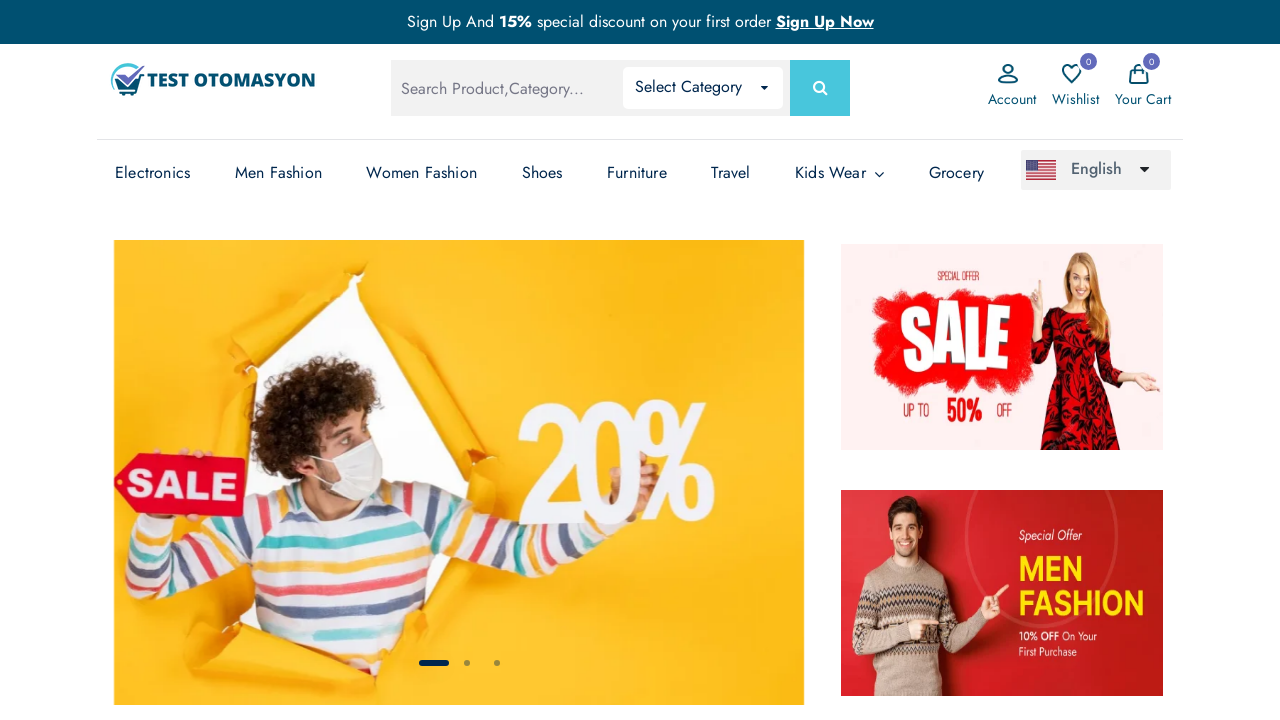